Tests todo application functionality by selecting Backbone.js framework, adding multiple todo items, toggling their completion status, and verifying the todo count updates correctly

Starting URL: https://todomvc.com

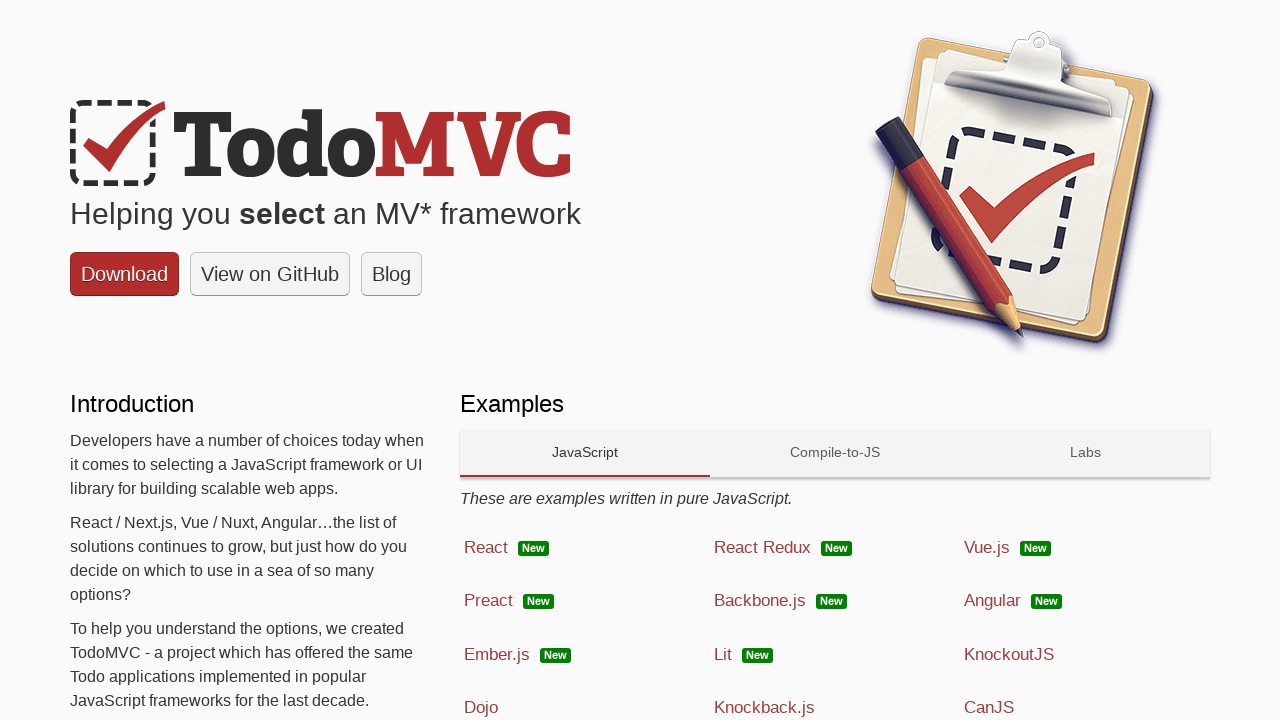

Waited for Backbone.js framework link to be visible
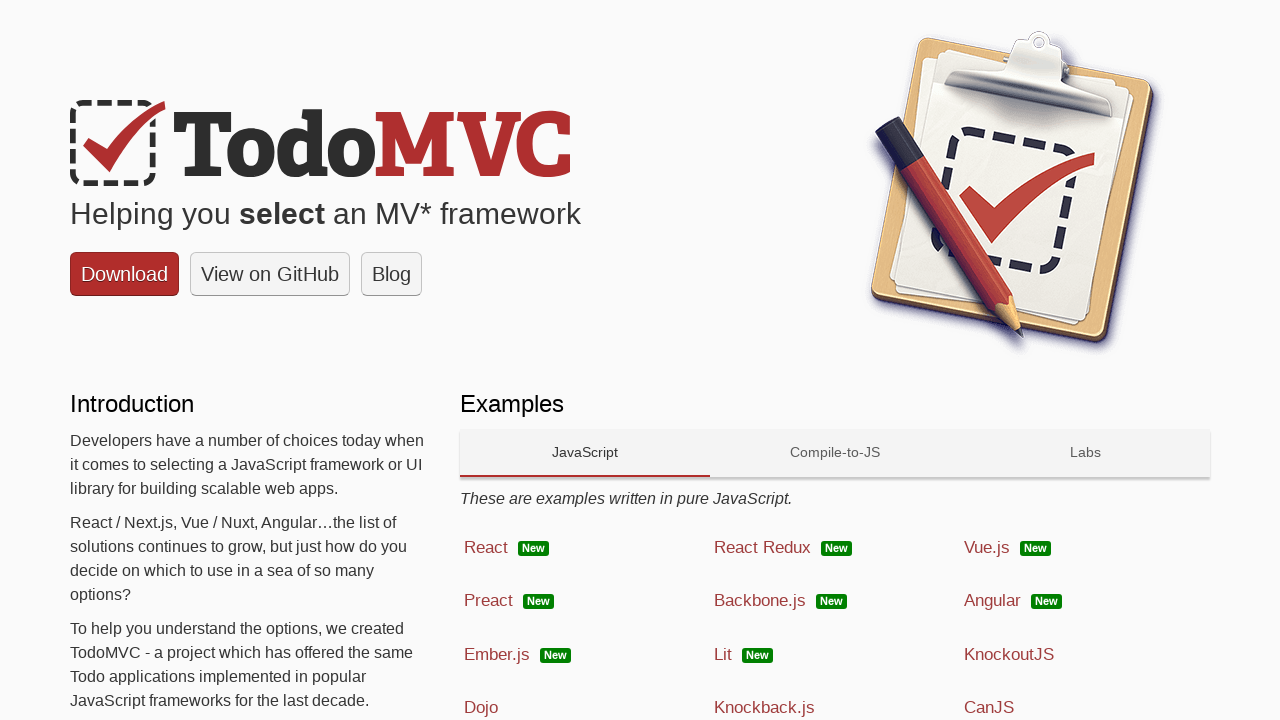

Clicked on Backbone.js framework link at (835, 601) on a:has-text('Backbone.js')
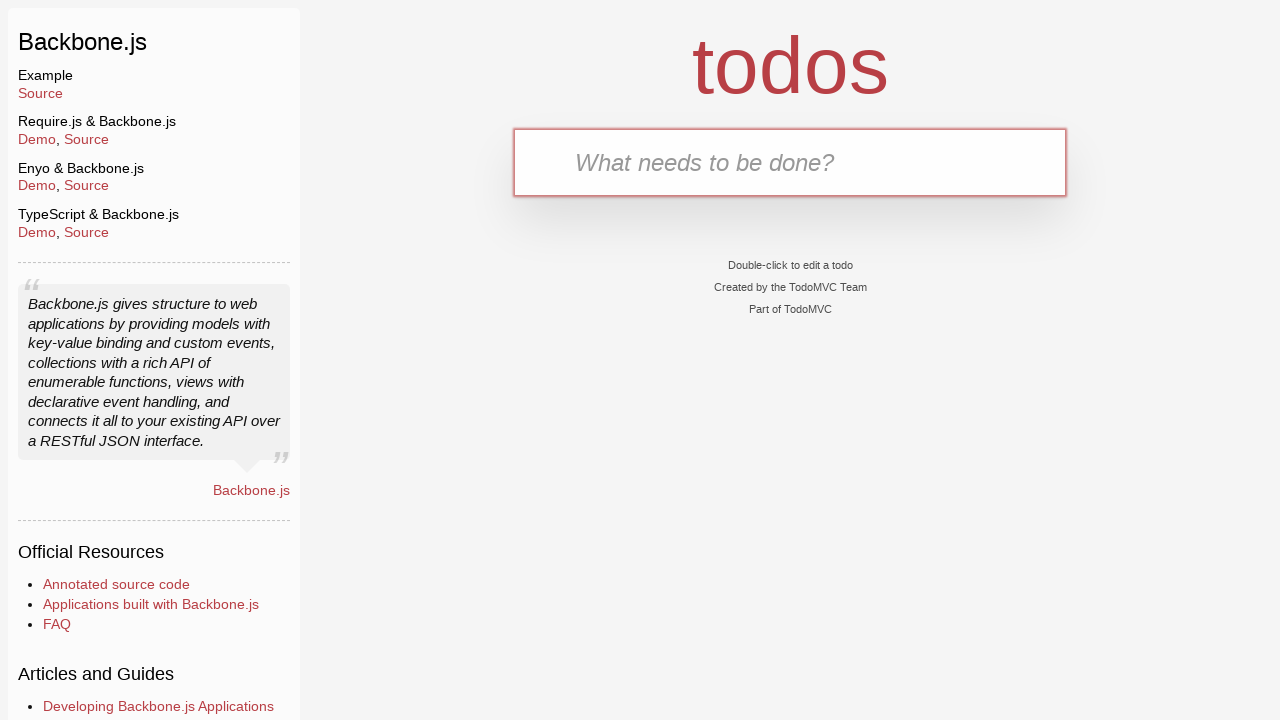

Waited for todo input field to be visible
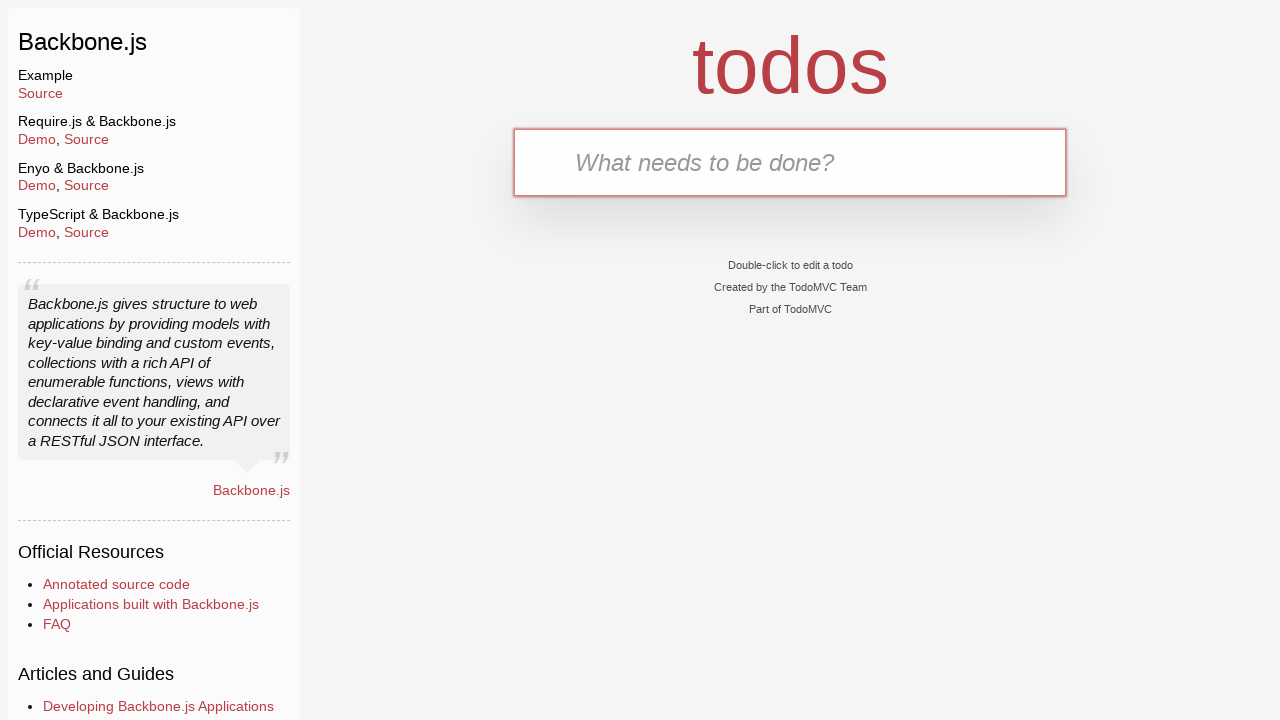

Filled todo input with 'Wake up' on input[placeholder*='What needs to be done?']
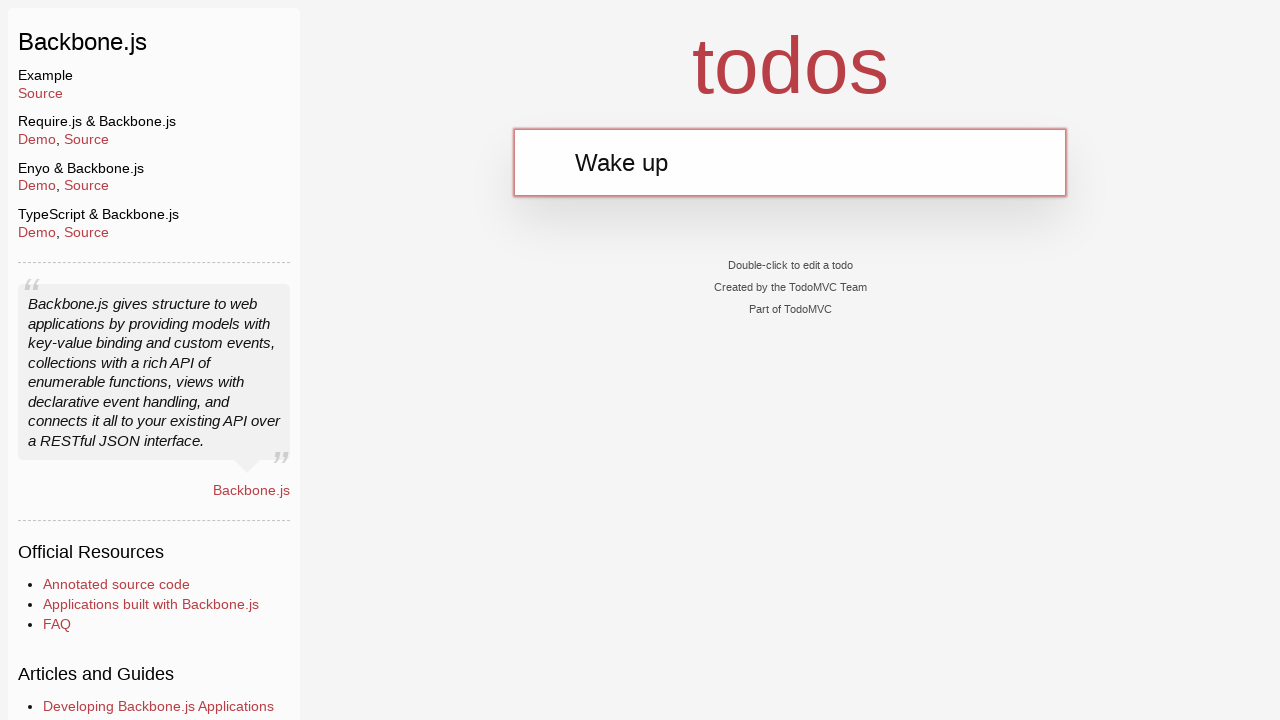

Pressed Enter to add todo 'Wake up' on input[placeholder*='What needs to be done?']
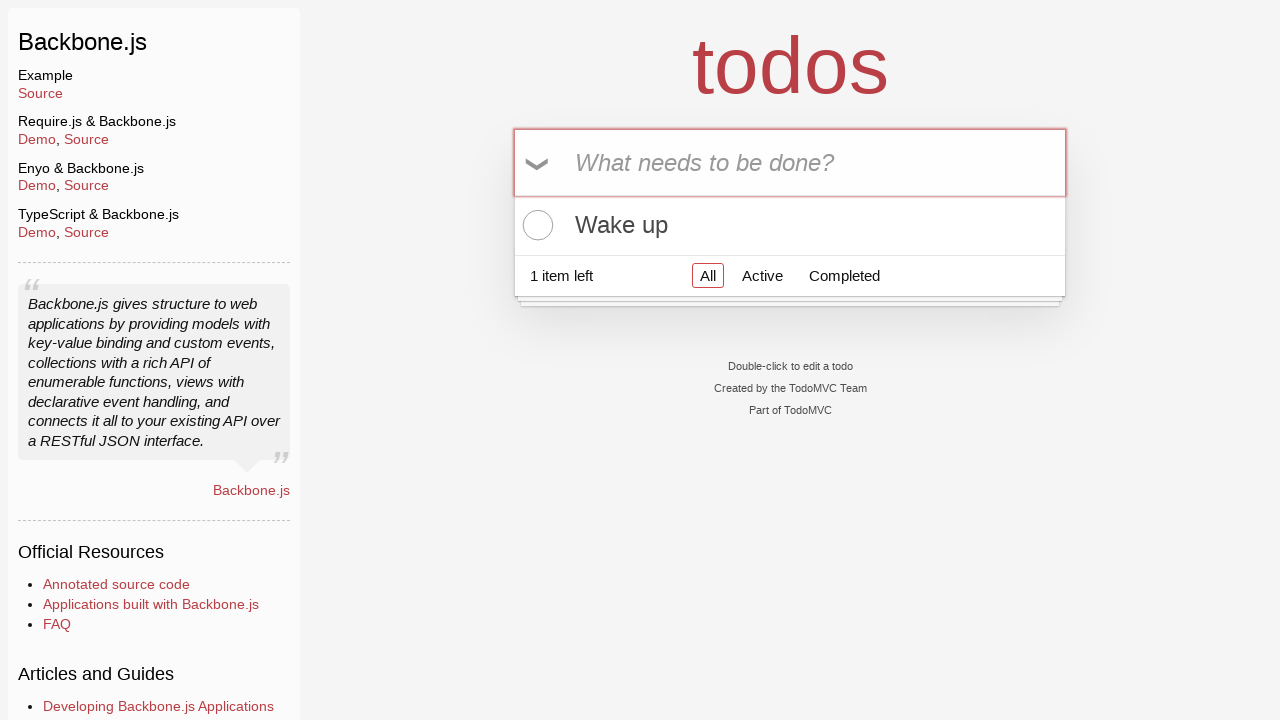

Waited for todo input field to be visible
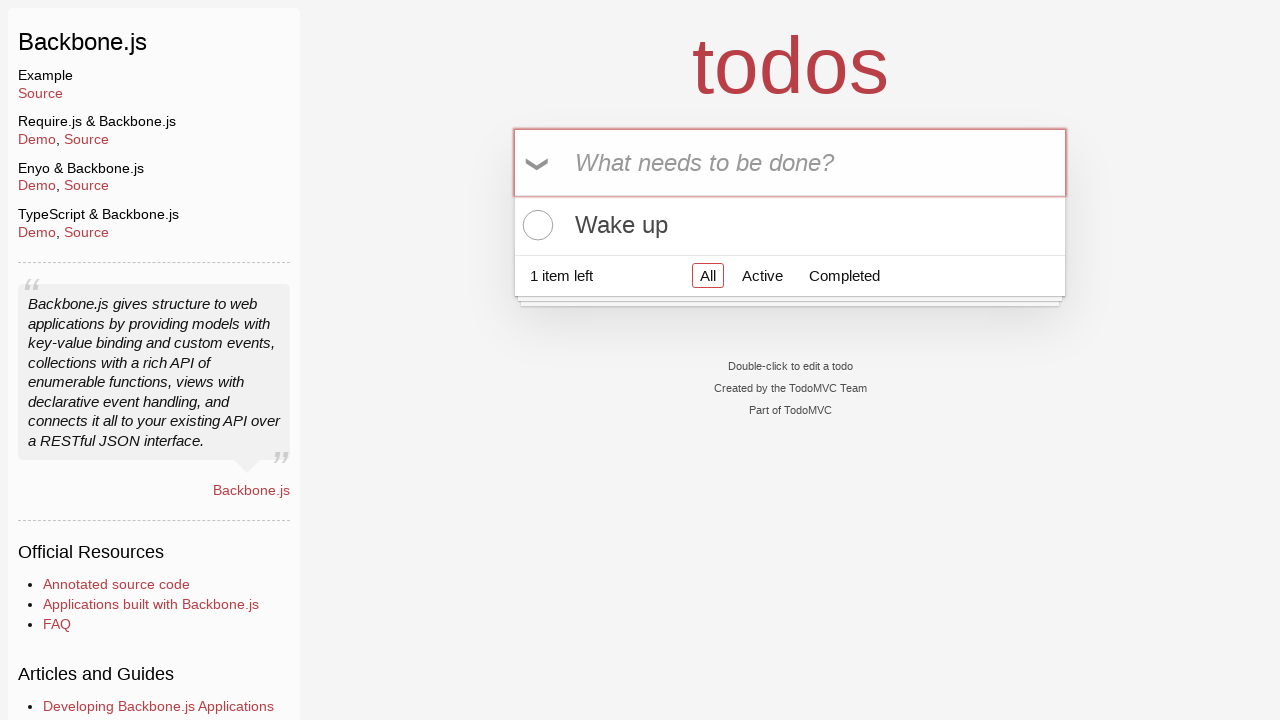

Filled todo input with 'Study' on input[placeholder*='What needs to be done?']
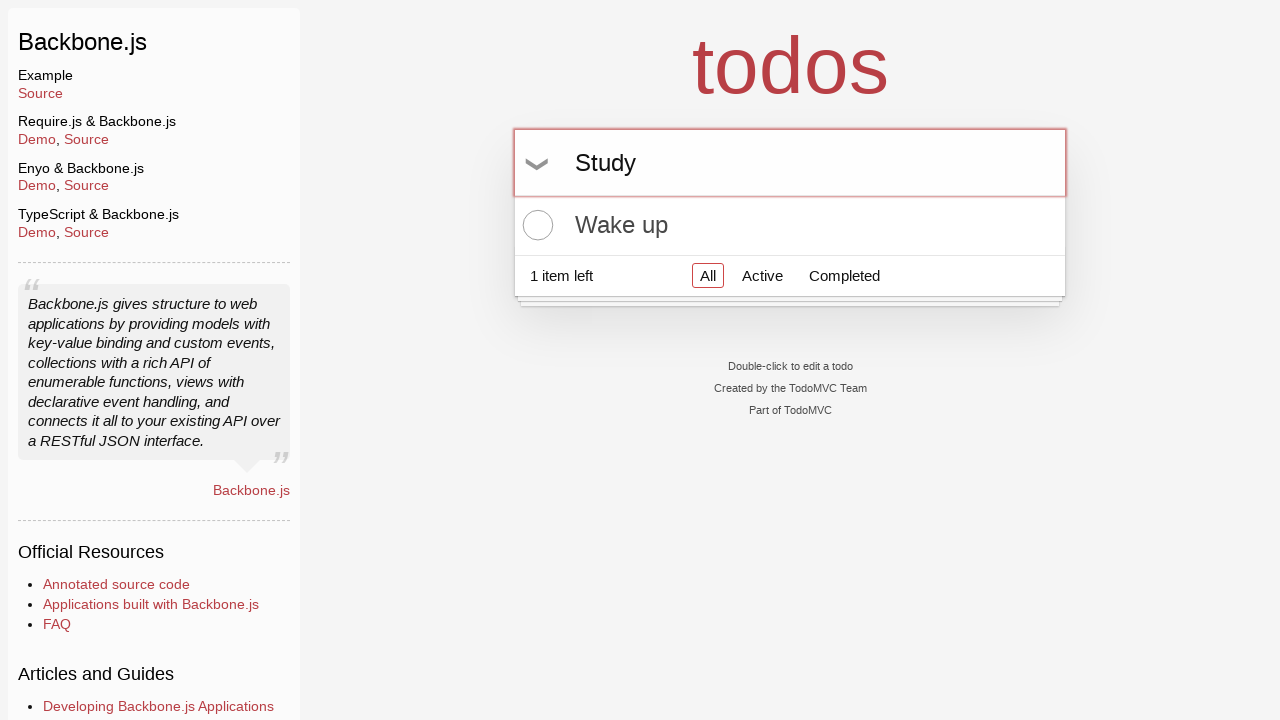

Pressed Enter to add todo 'Study' on input[placeholder*='What needs to be done?']
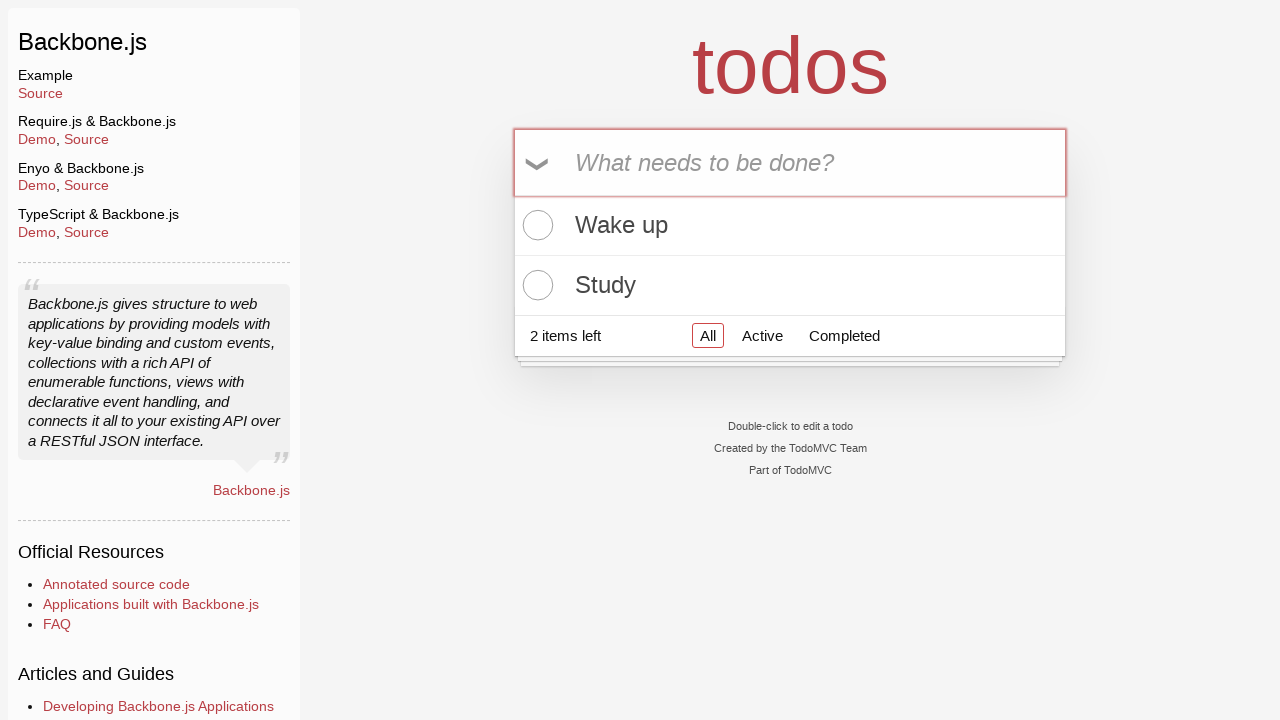

Waited for todo input field to be visible
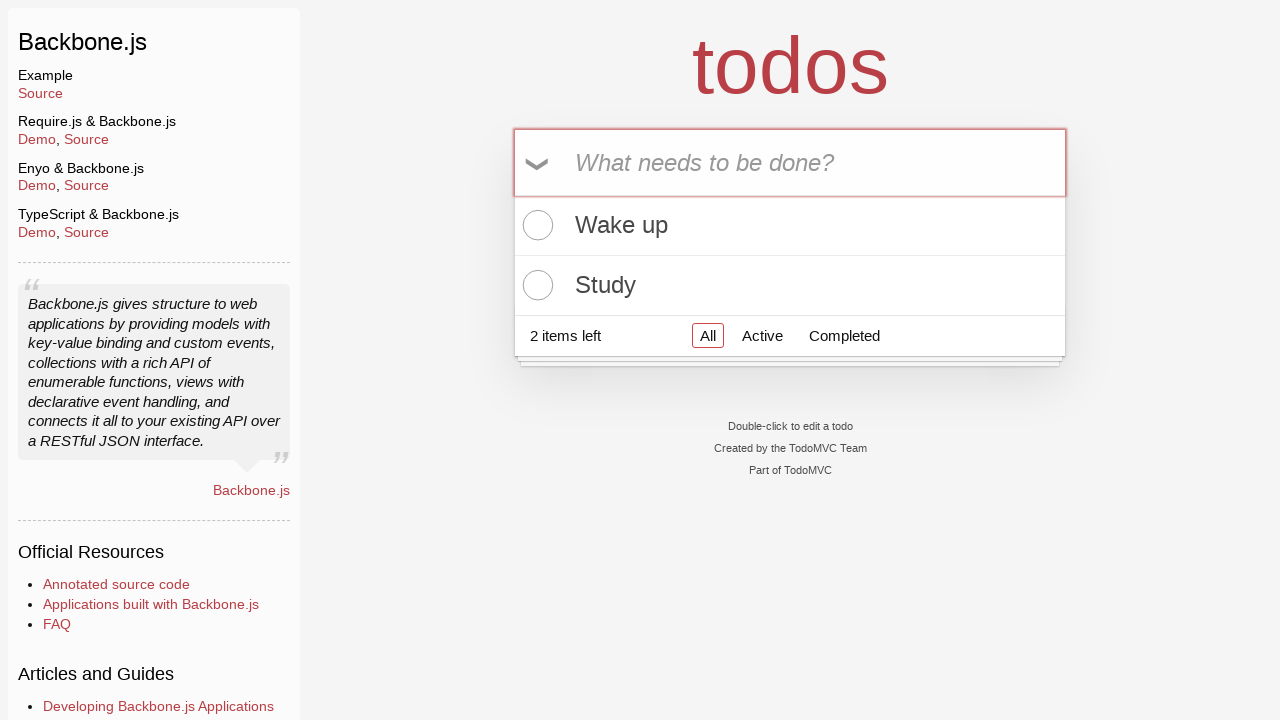

Filled todo input with 'Work' on input[placeholder*='What needs to be done?']
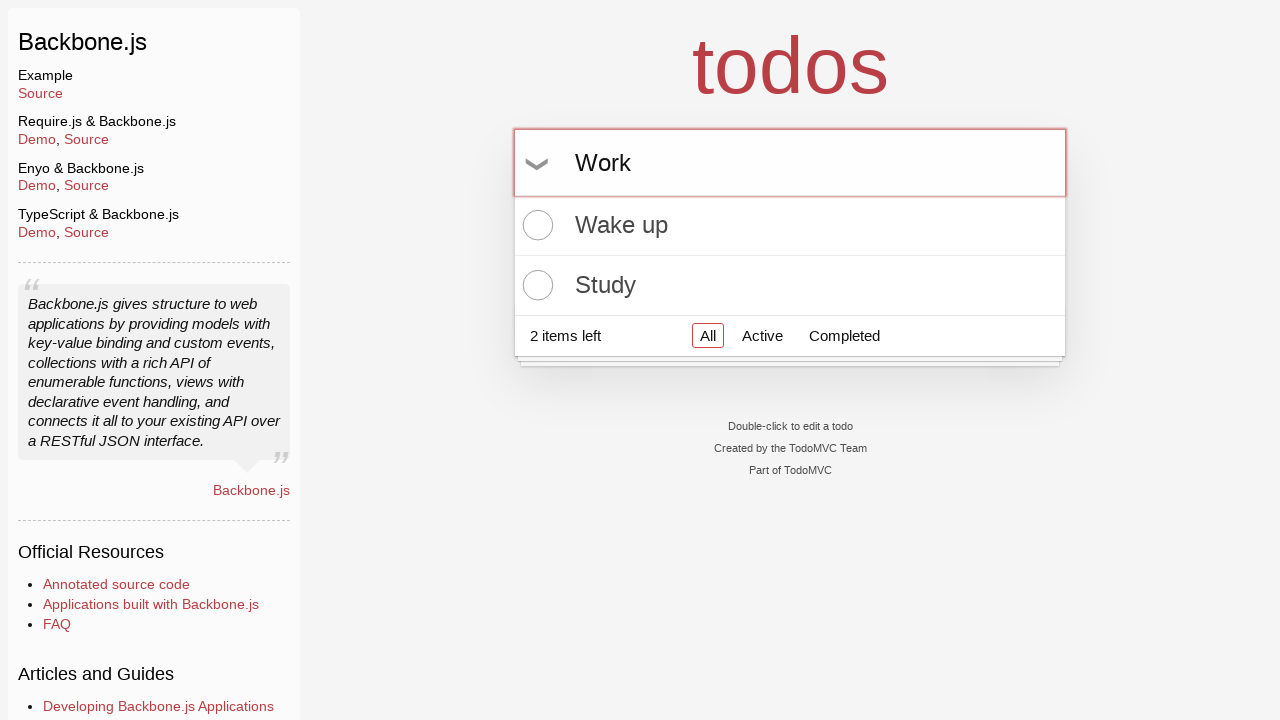

Pressed Enter to add todo 'Work' on input[placeholder*='What needs to be done?']
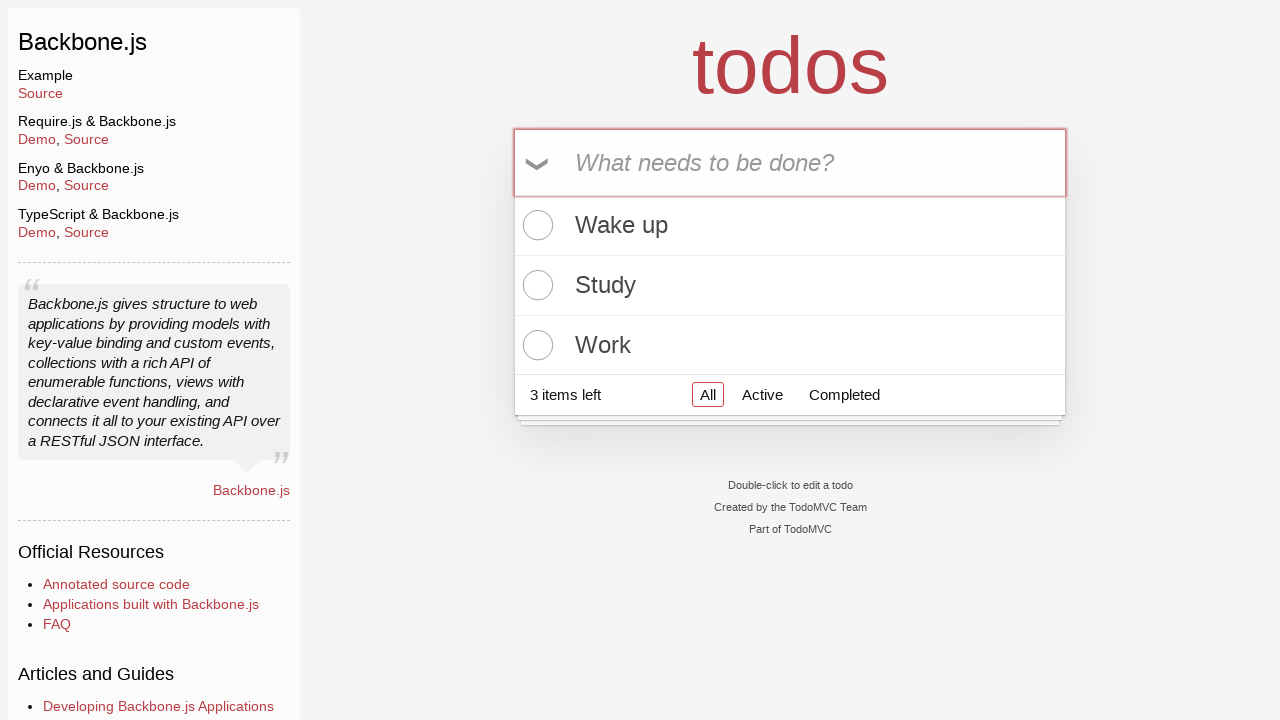

Waited for todo input field to be visible
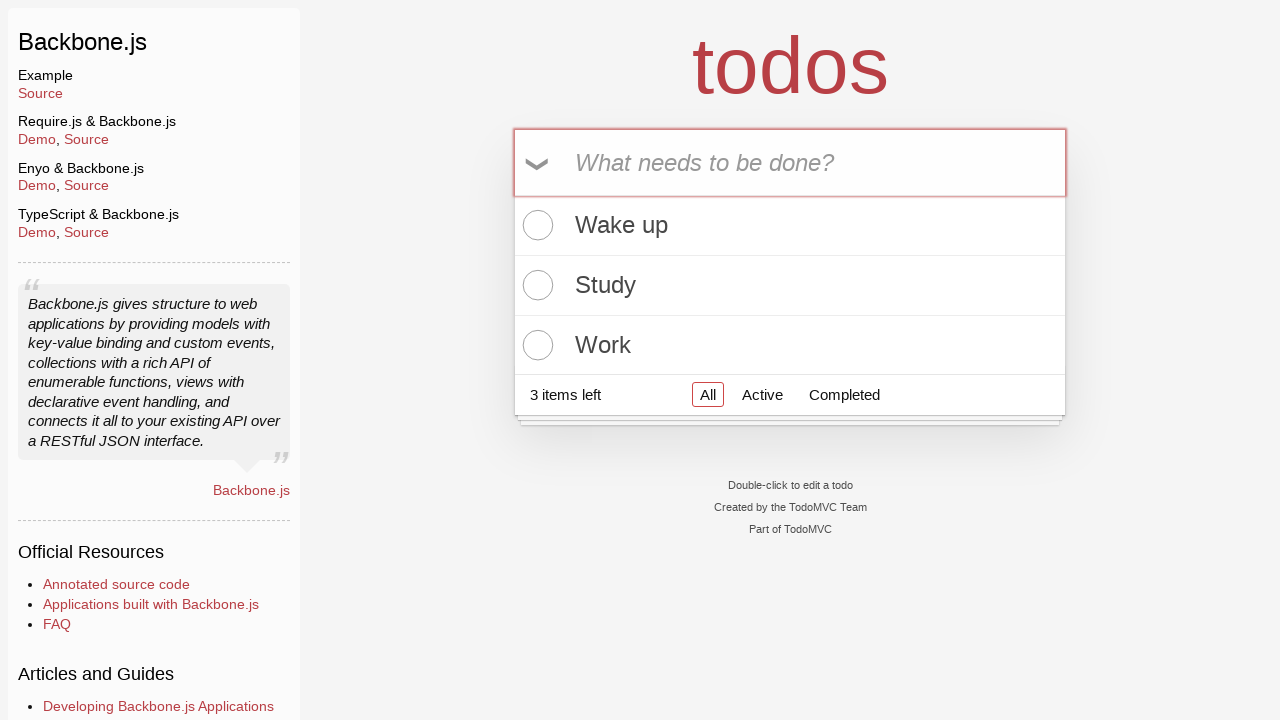

Filled todo input with 'Repeat' on input[placeholder*='What needs to be done?']
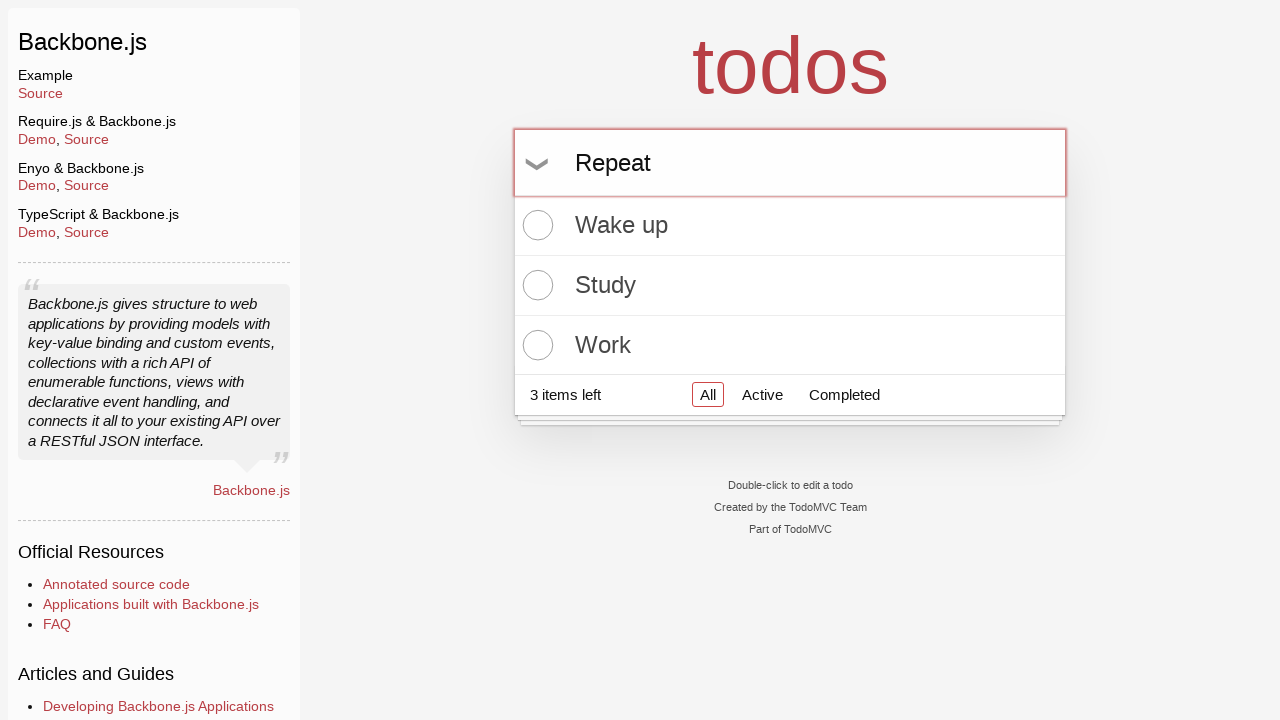

Pressed Enter to add todo 'Repeat' on input[placeholder*='What needs to be done?']
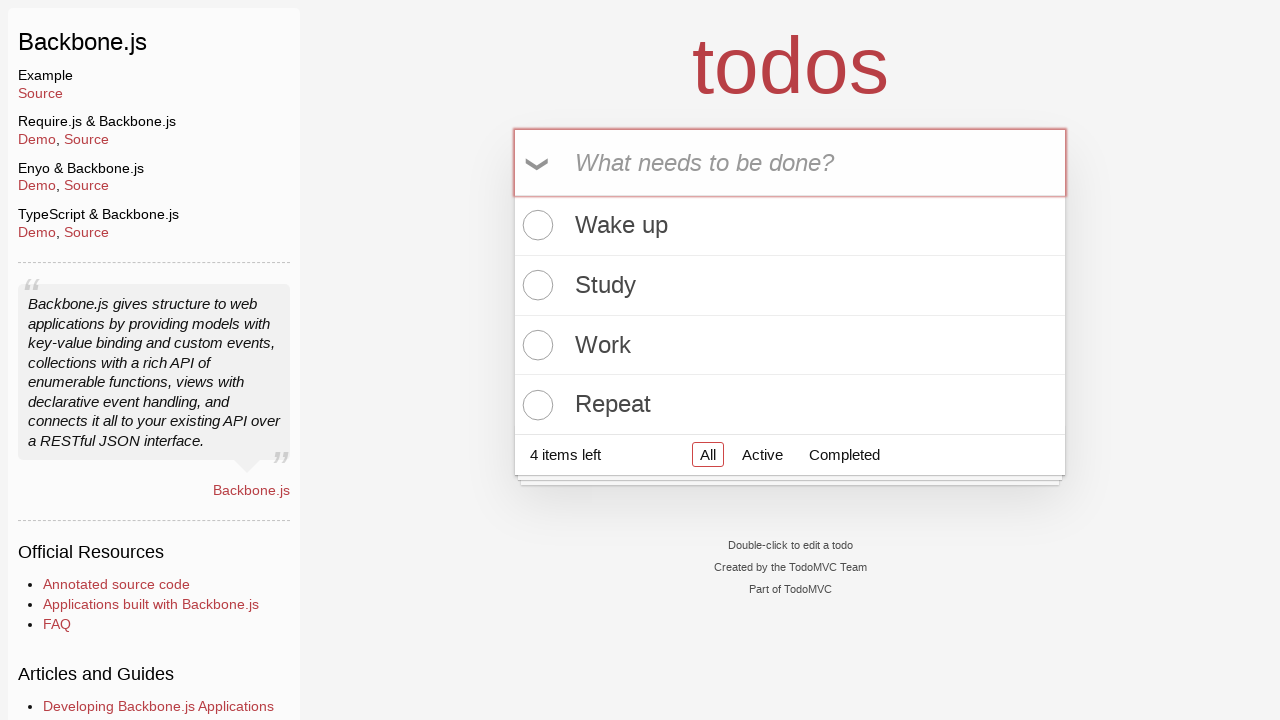

Toggled completion status of first todo item at (535, 225) on li:nth-child(1) .toggle
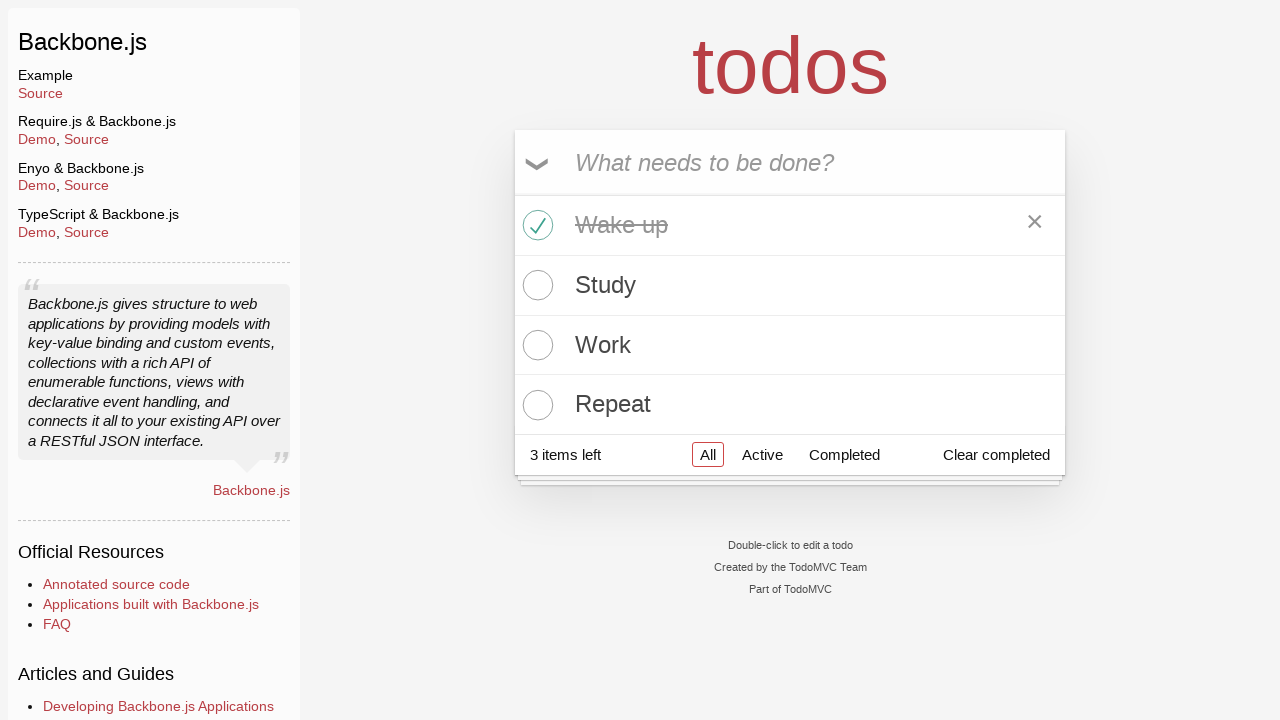

Toggled completion status of second todo item at (535, 285) on li:nth-child(2) .toggle
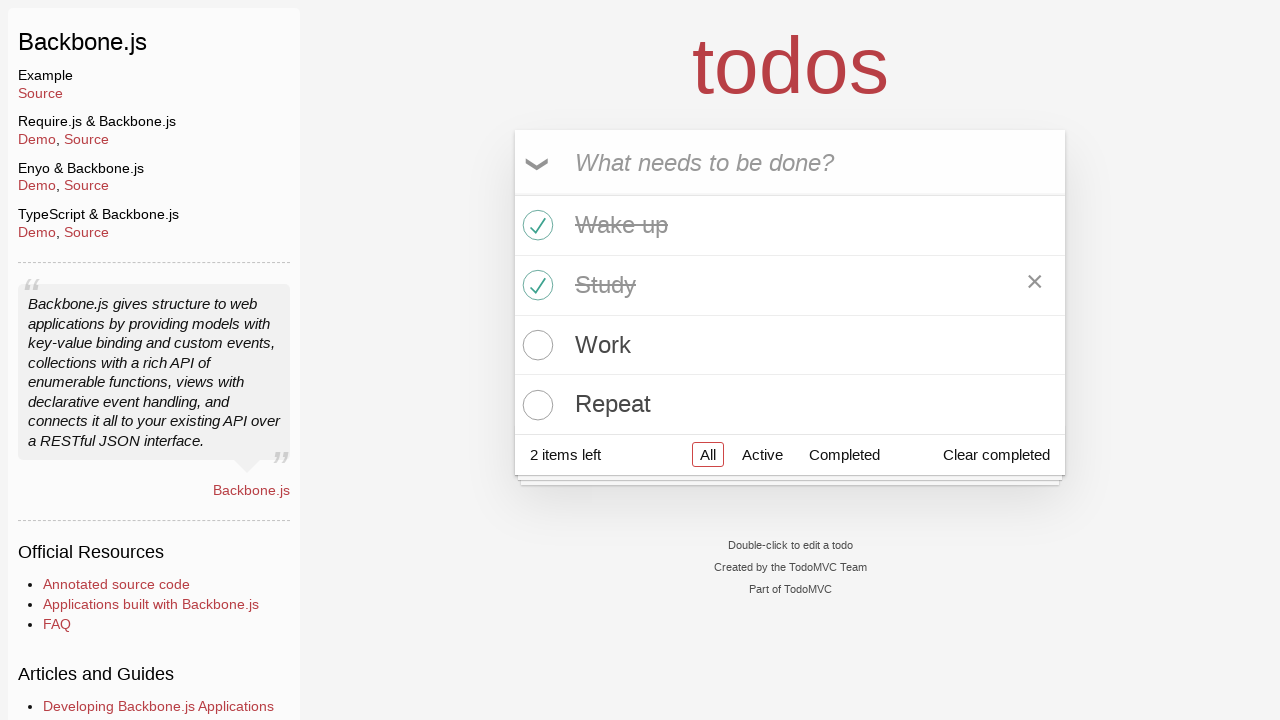

Toggled completion status of third todo item at (535, 345) on li:nth-child(3) .toggle
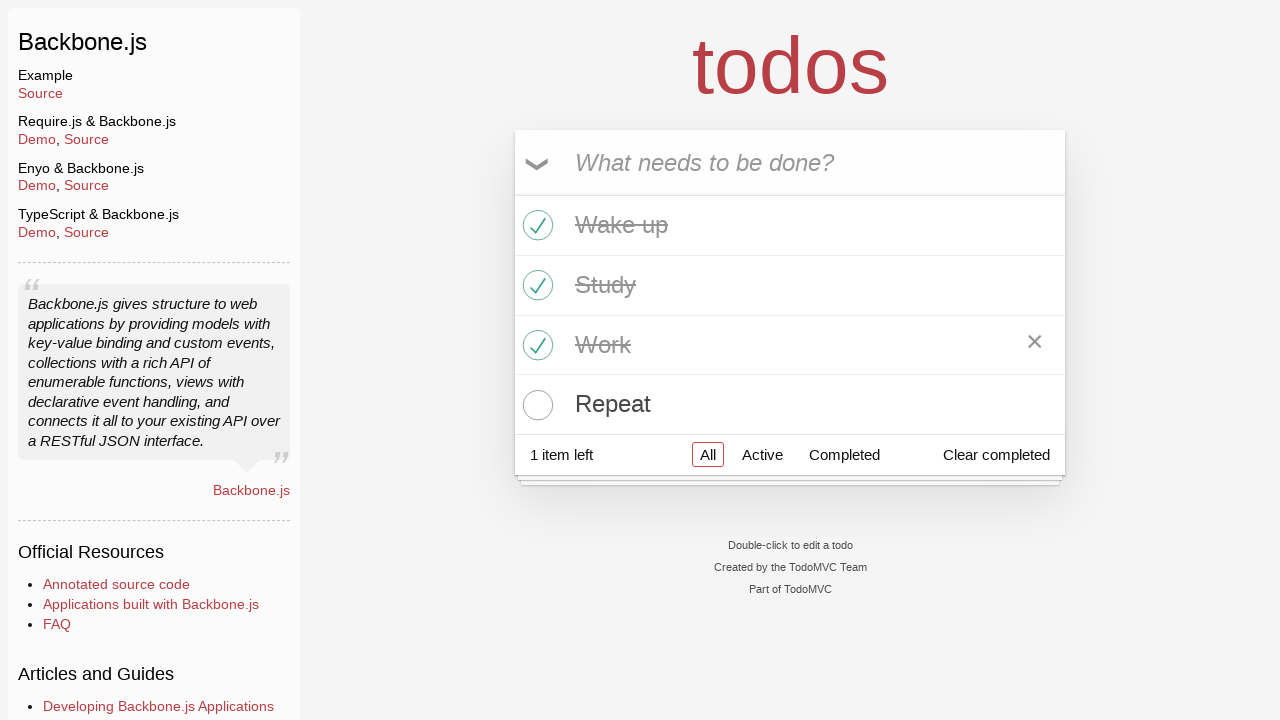

Waited for todo count display to update
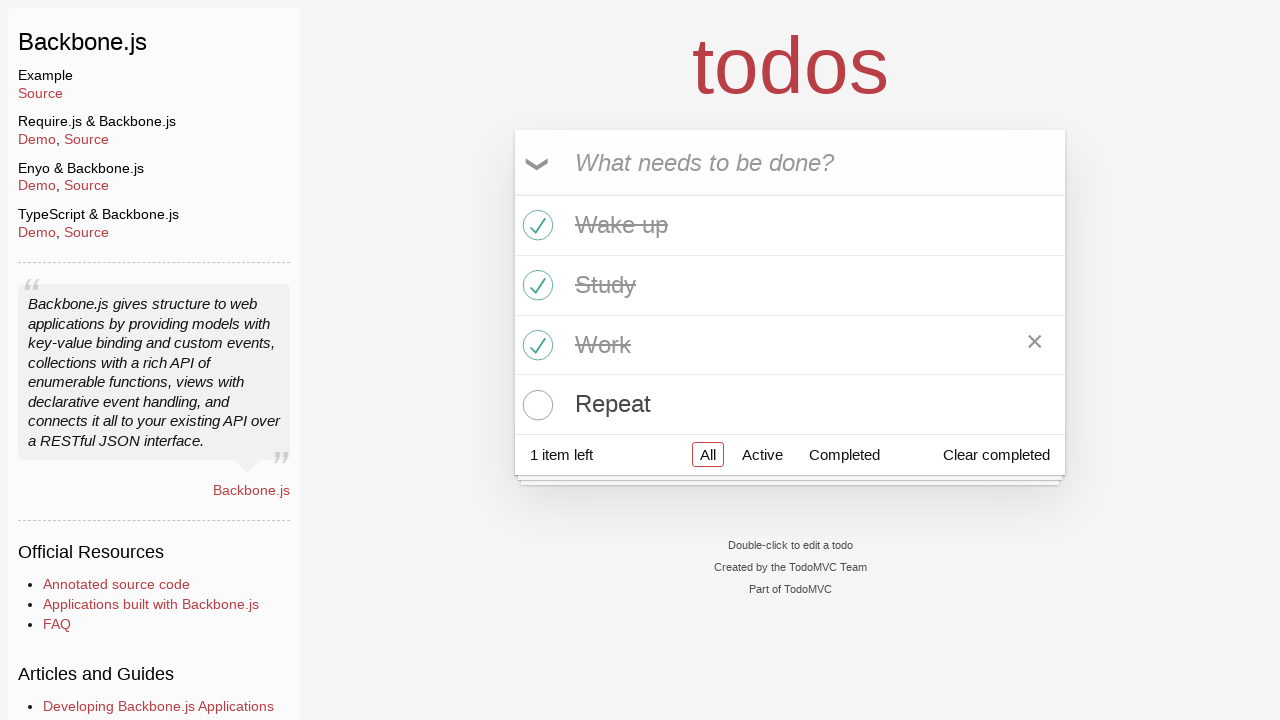

Toggled completion status of fourth todo item at (535, 405) on li:nth-child(4) .toggle
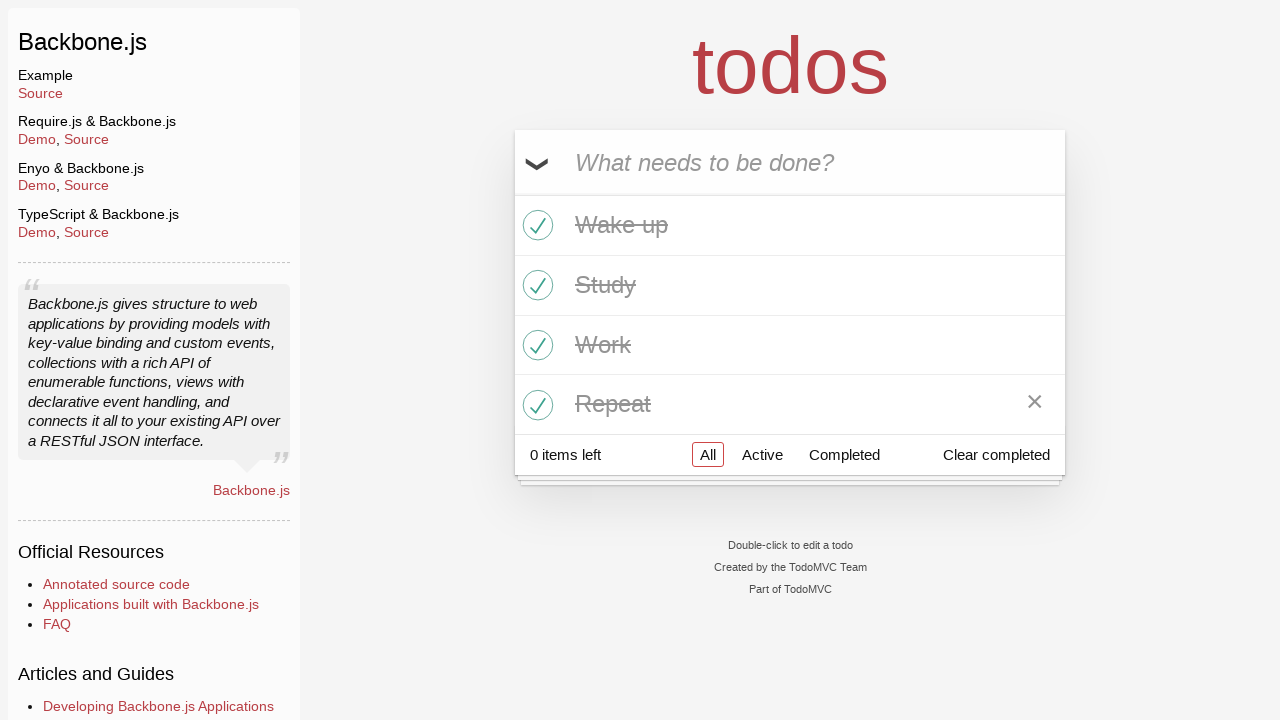

Toggled completion status of fourth todo item again at (535, 405) on li:nth-child(4) .toggle
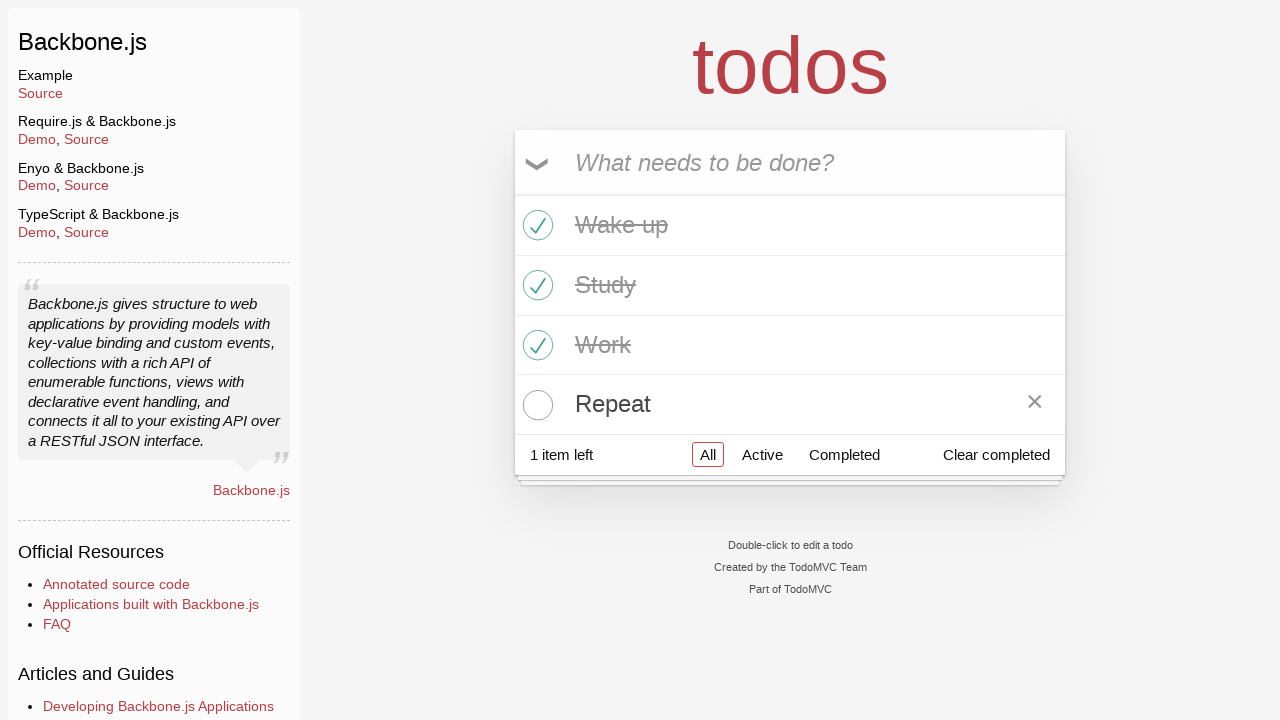

Verified that todo count display is visible
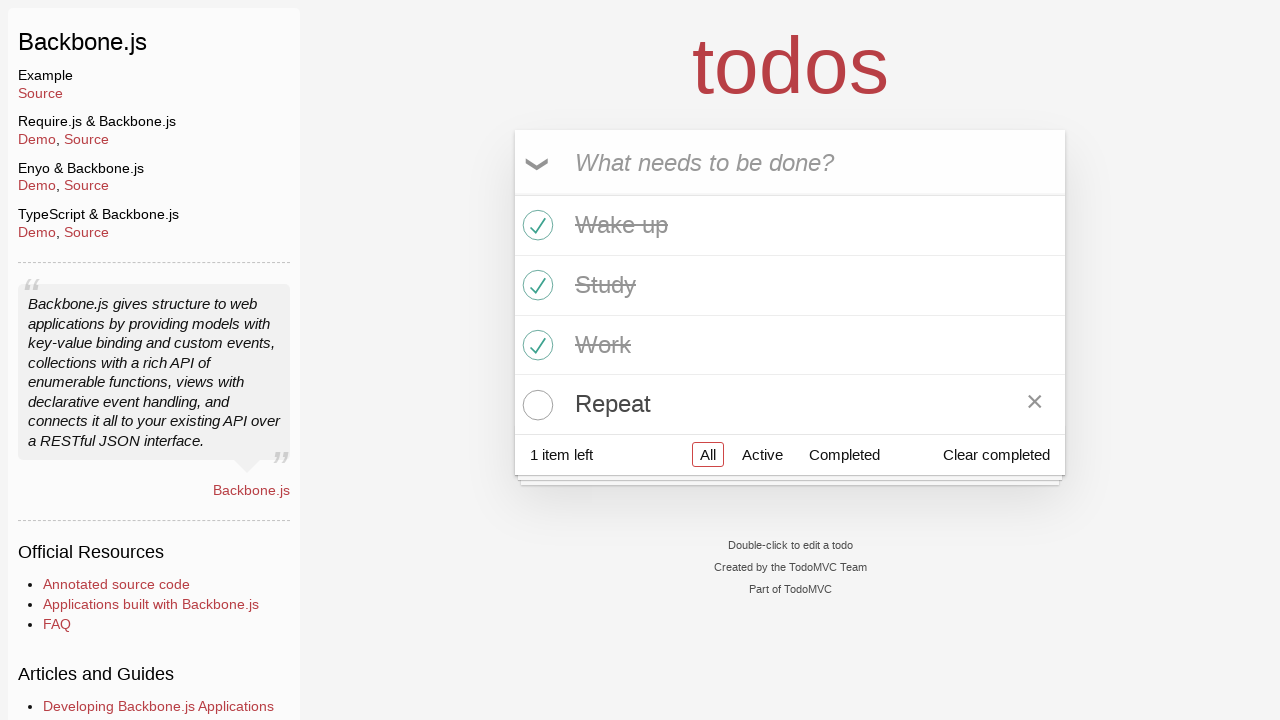

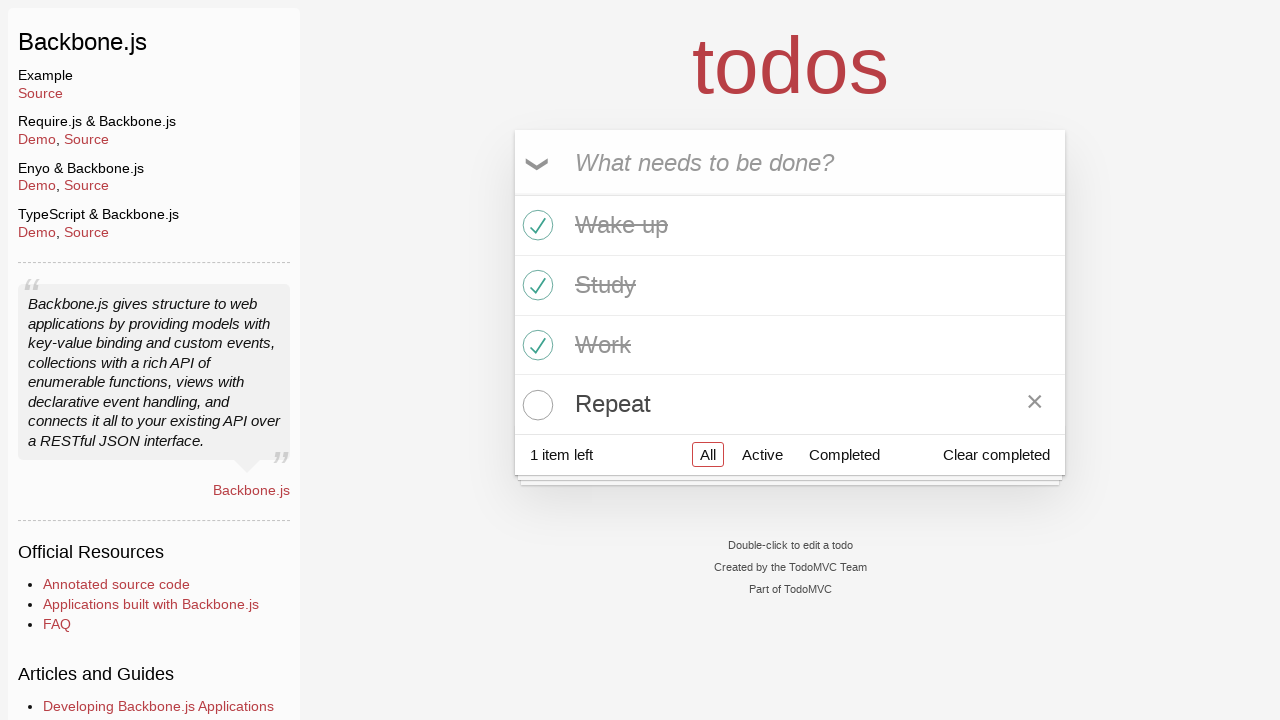